Verifies that the footer element exists on the page by scrolling to it and checking its presence.

Starting URL: https://pinoypetplan.com/category/health/

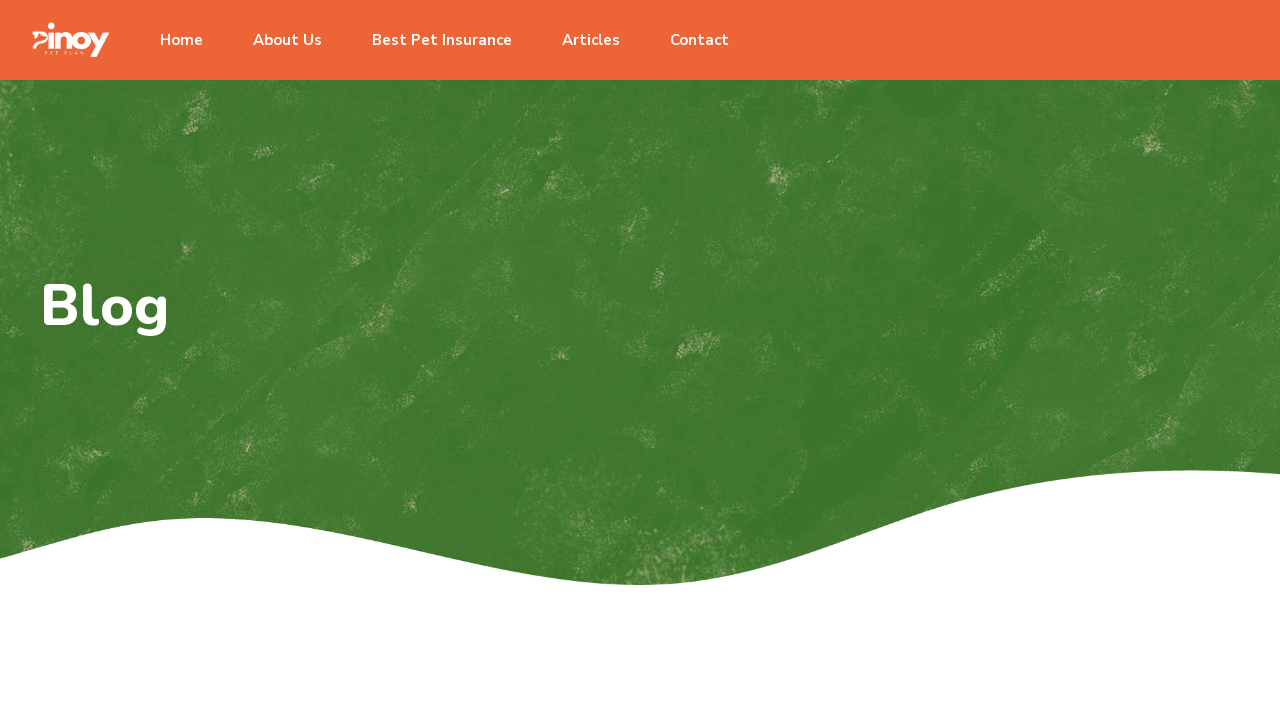

Waited for page to reach networkidle state
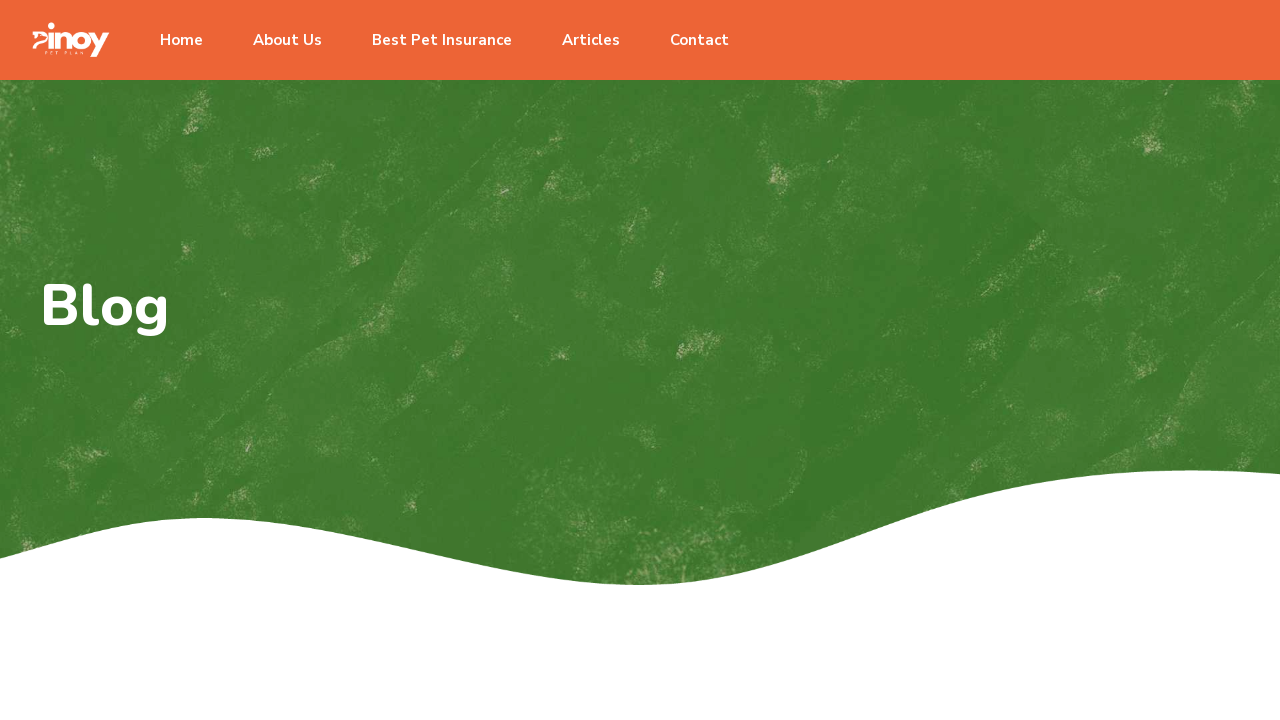

Located footer element by selector 'footer, .footer'
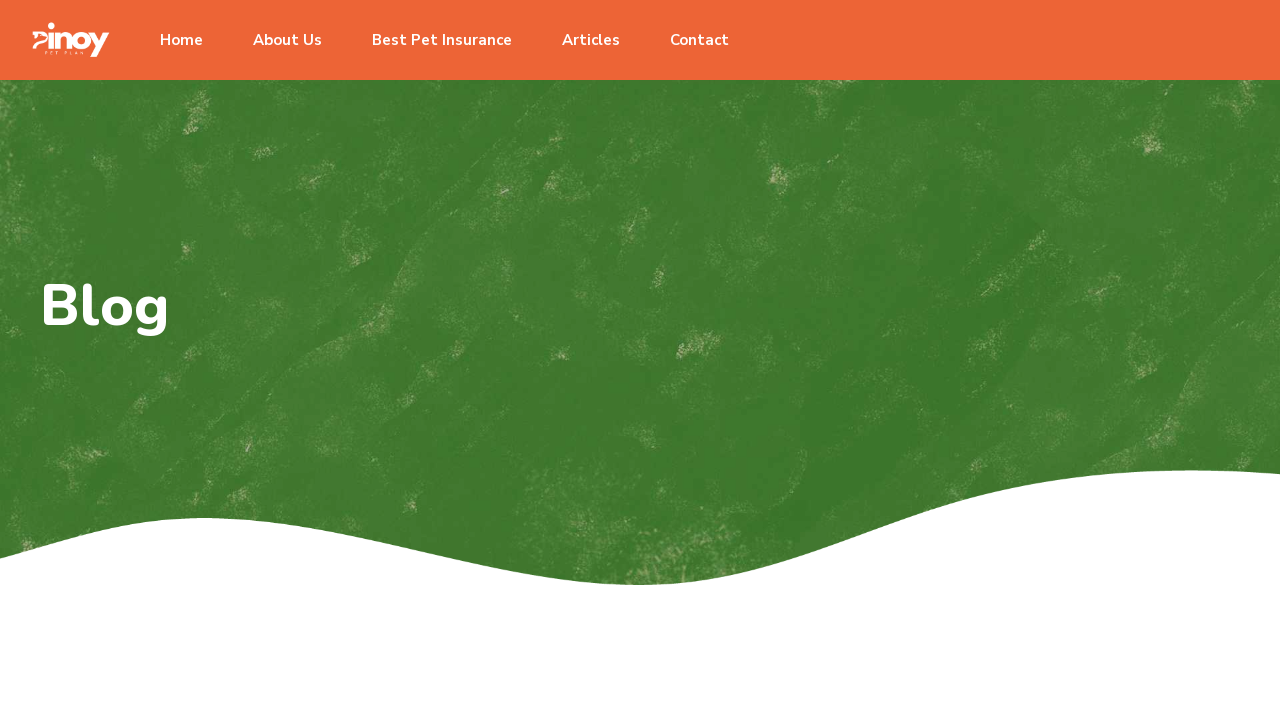

Footer element found, selected first instance
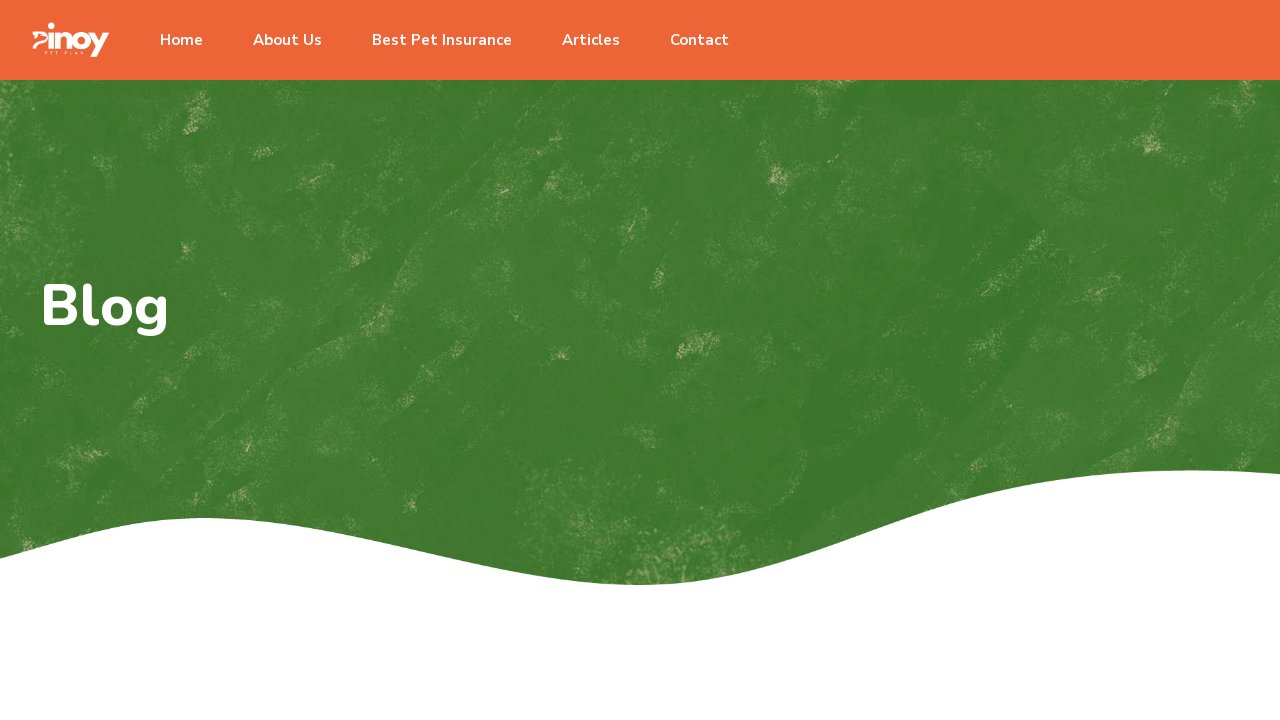

Scrolled to footer element
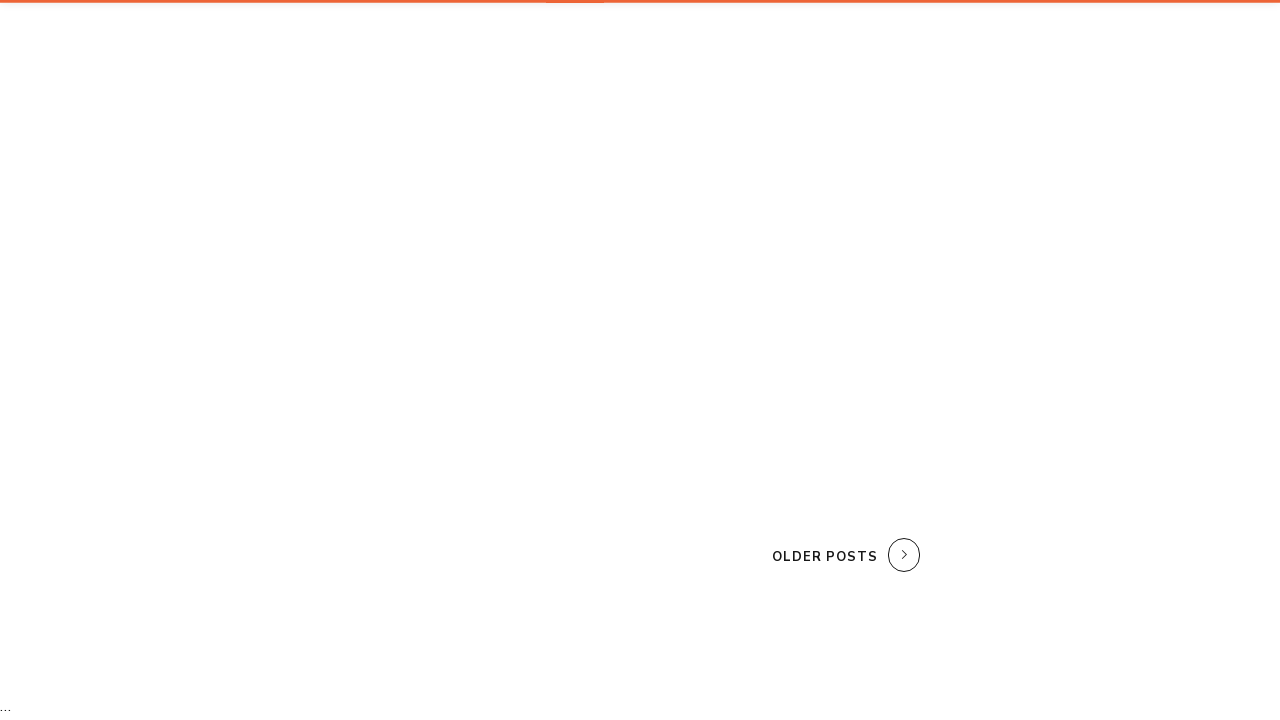

Waited 1000ms for animations to complete
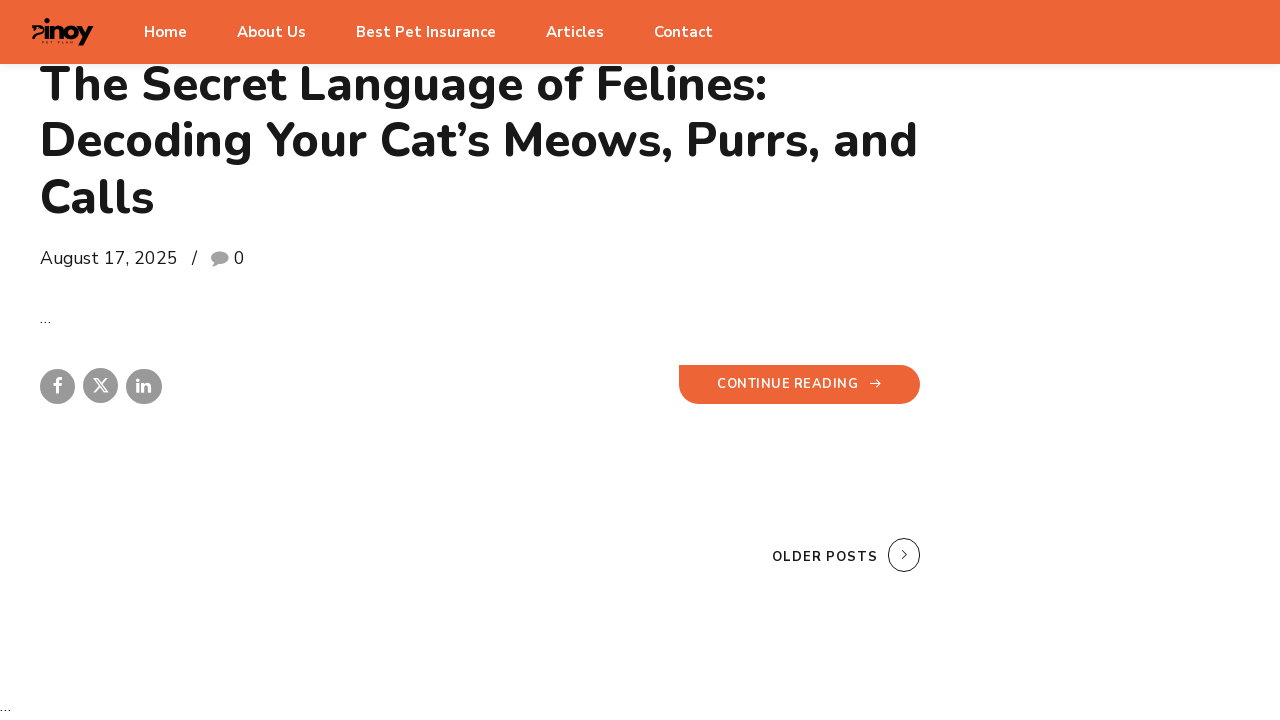

Verified footer element exists in DOM
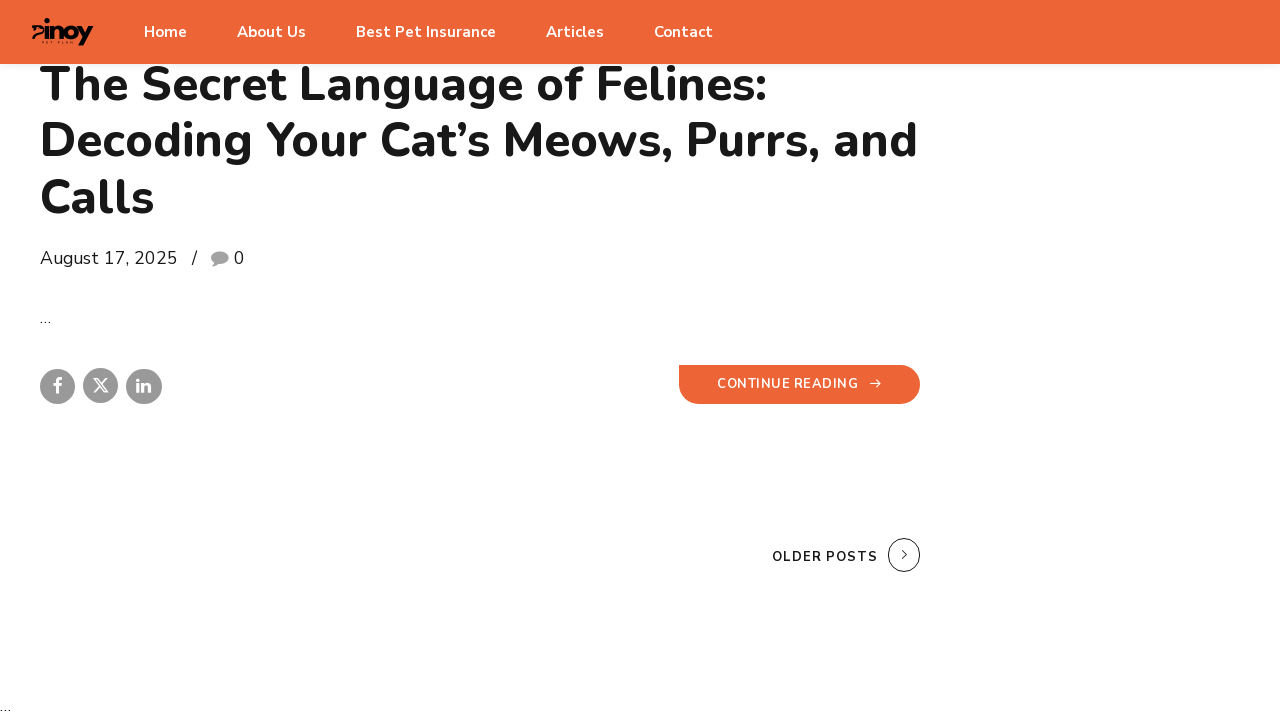

Assertion passed: footer element is present
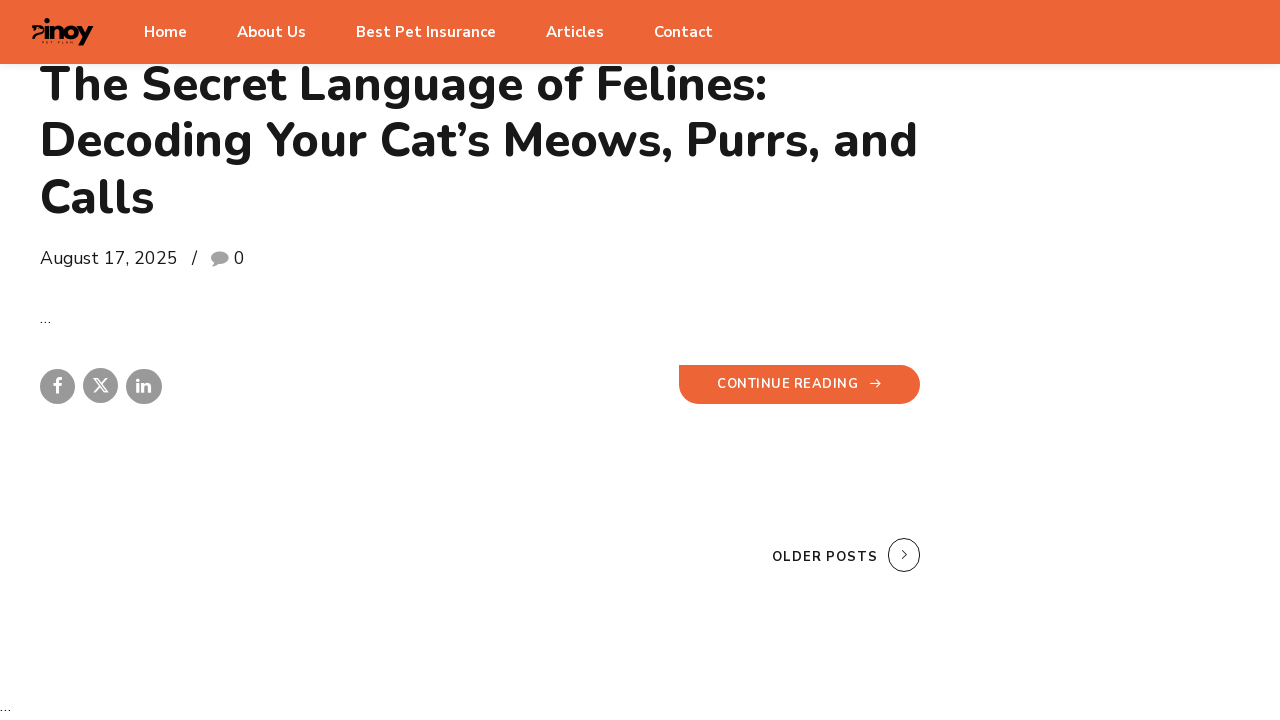

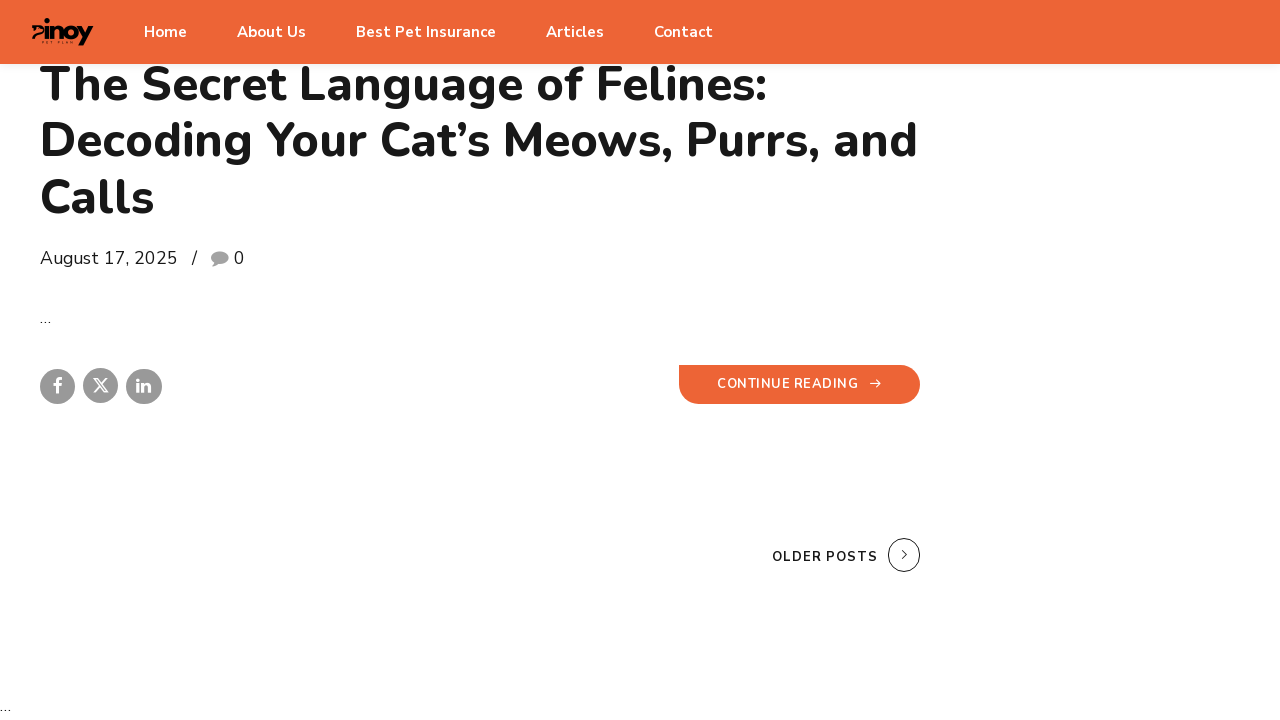